Tests the text box form on DemoQA by navigating to the Elements section, selecting Text Box, filling out the form with name, email, and address, then verifying the output displays correctly.

Starting URL: https://demoqa.com

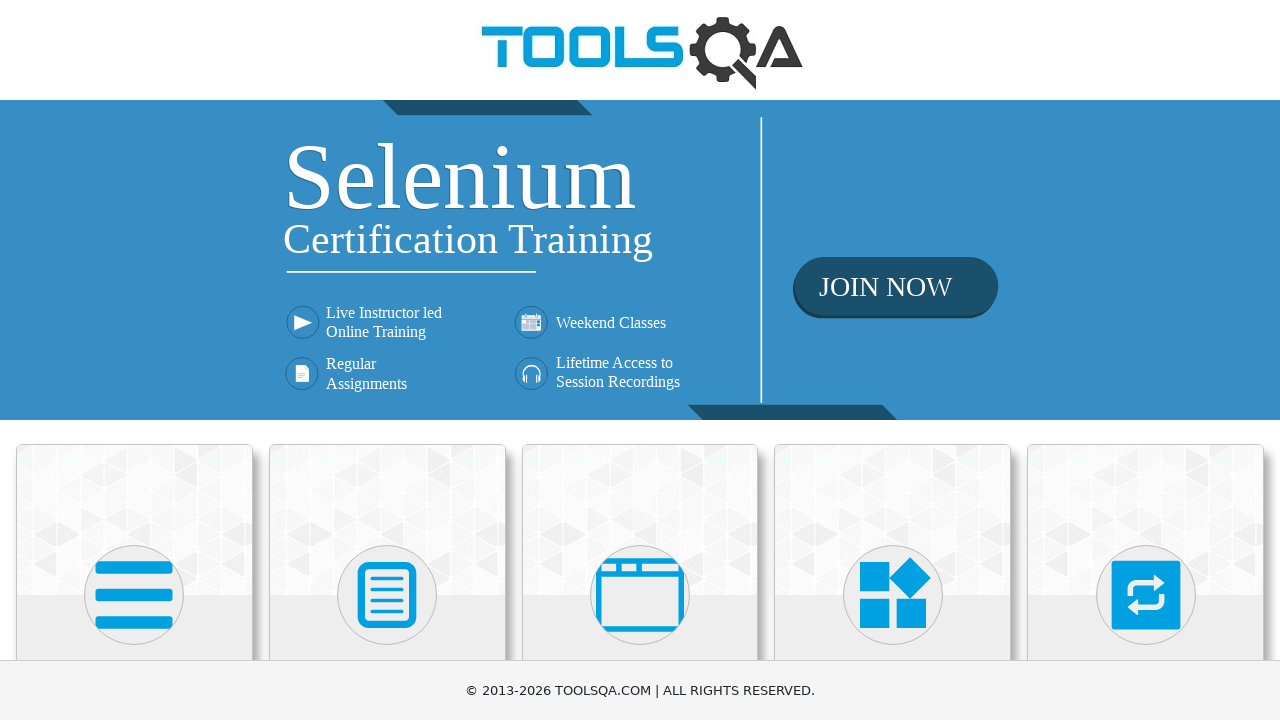

Clicked on Elements card/module at (134, 360) on text=Elements
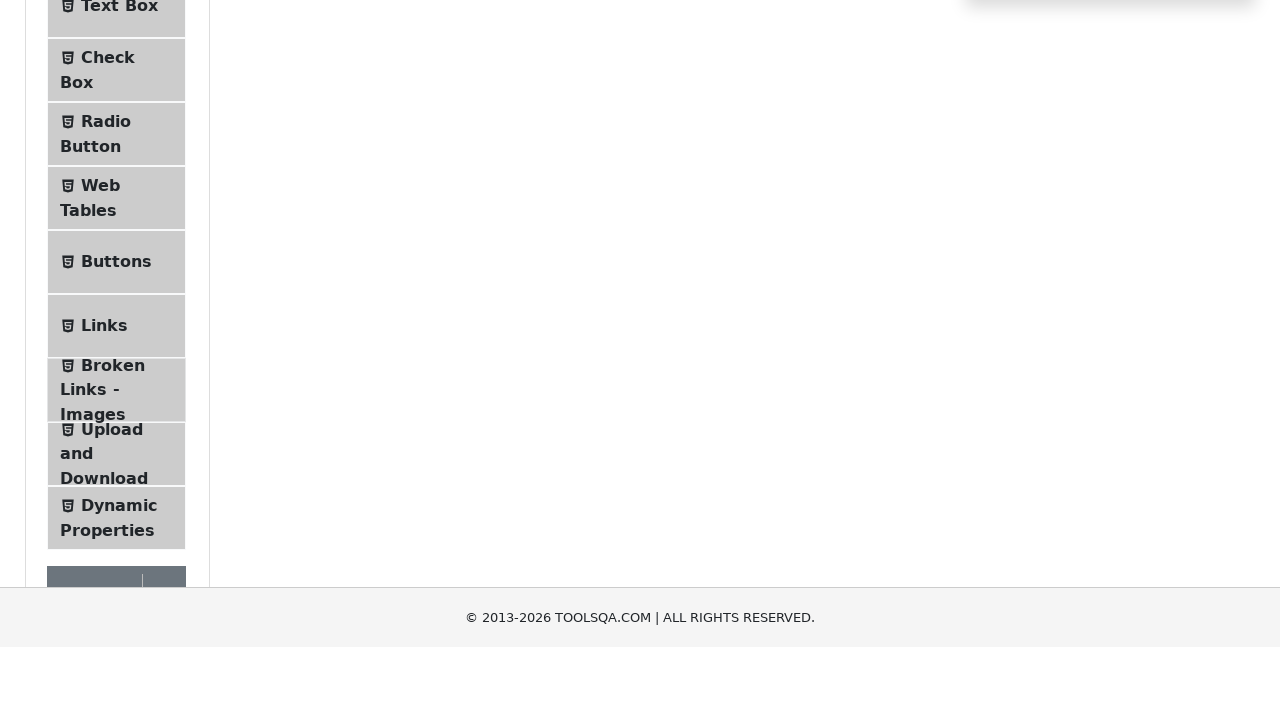

Navigated to Elements page
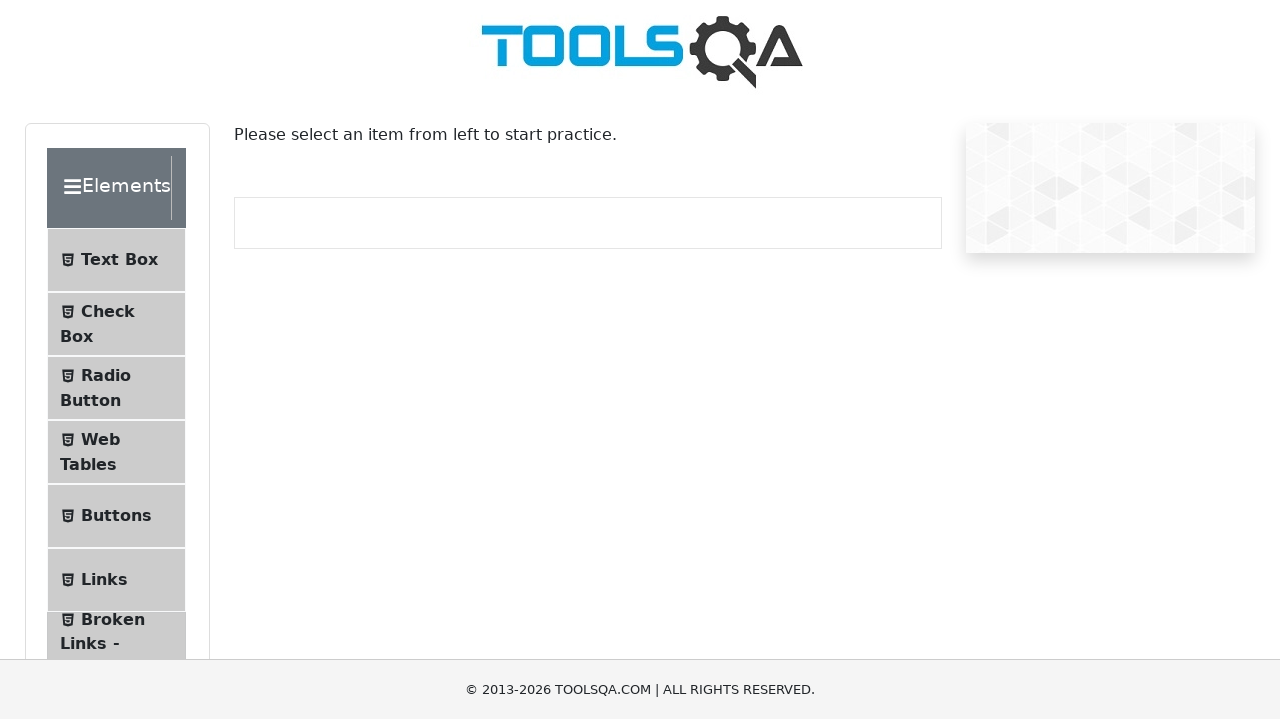

Clicked on Text Box option in the left menu at (119, 261) on text=Text Box
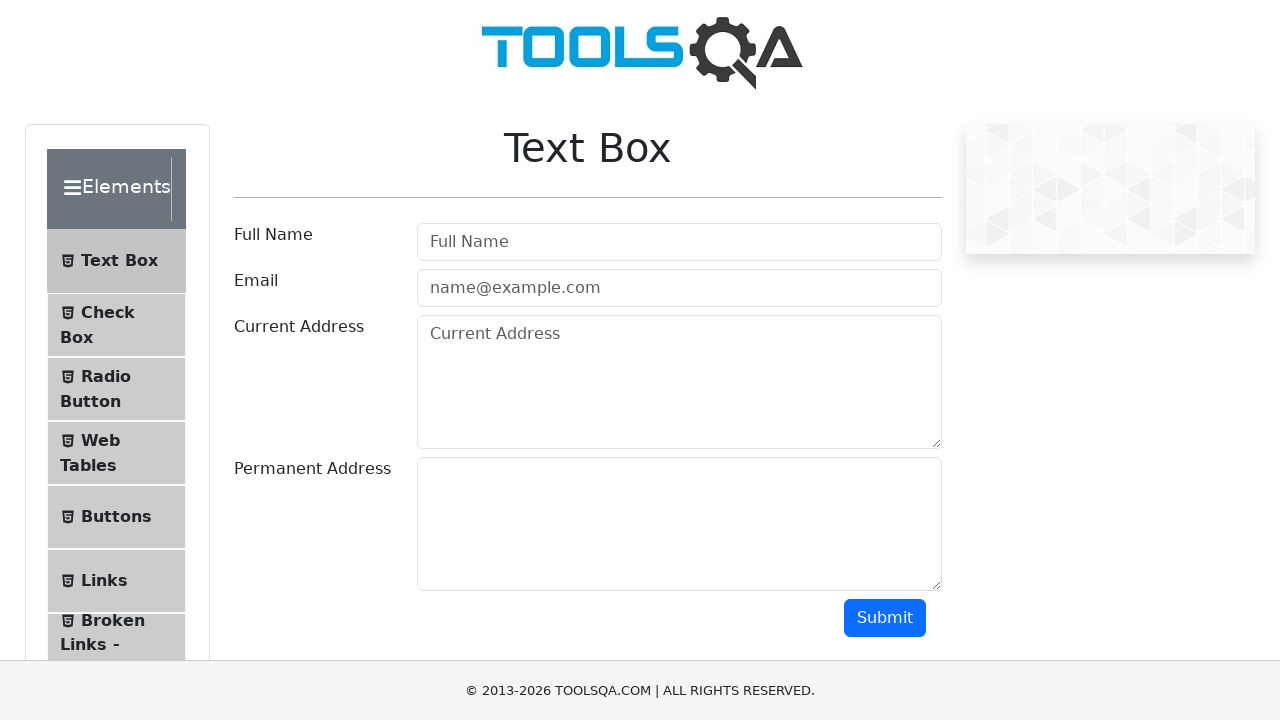

Filled in fullname field with 'Oscar' on #userName
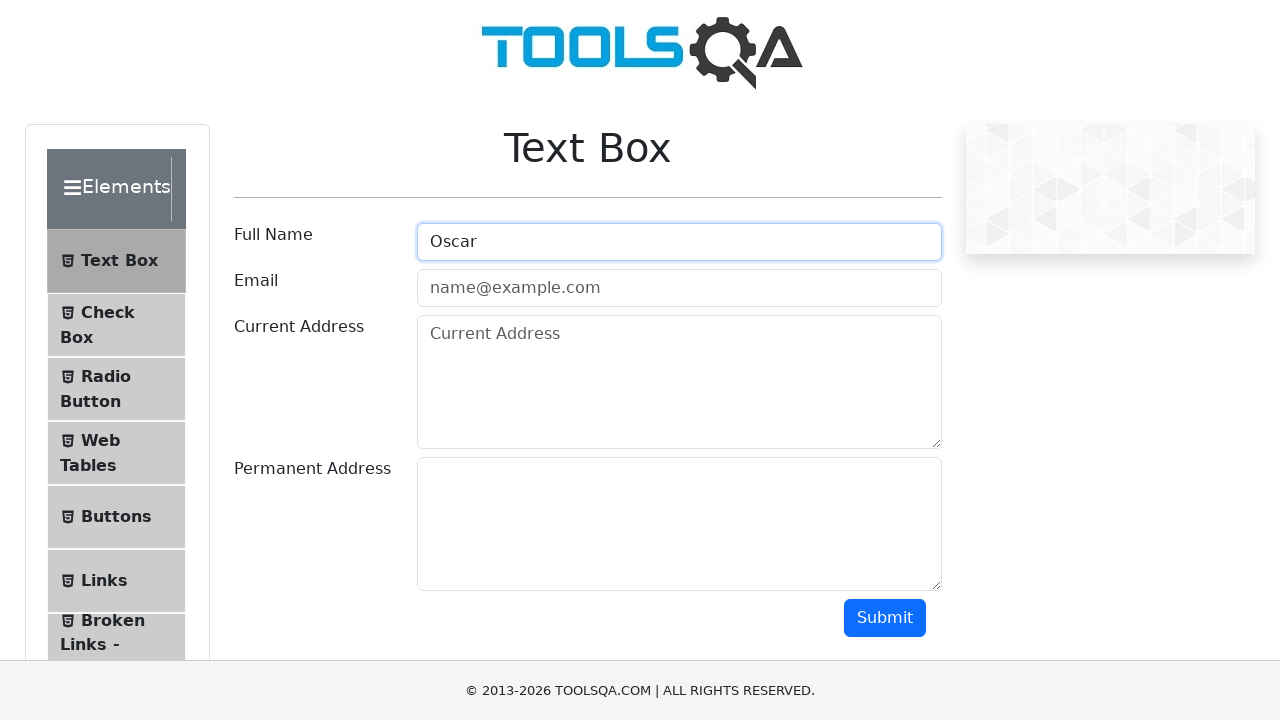

Filled in email field with 'Oscar@gmail.com' on #userEmail
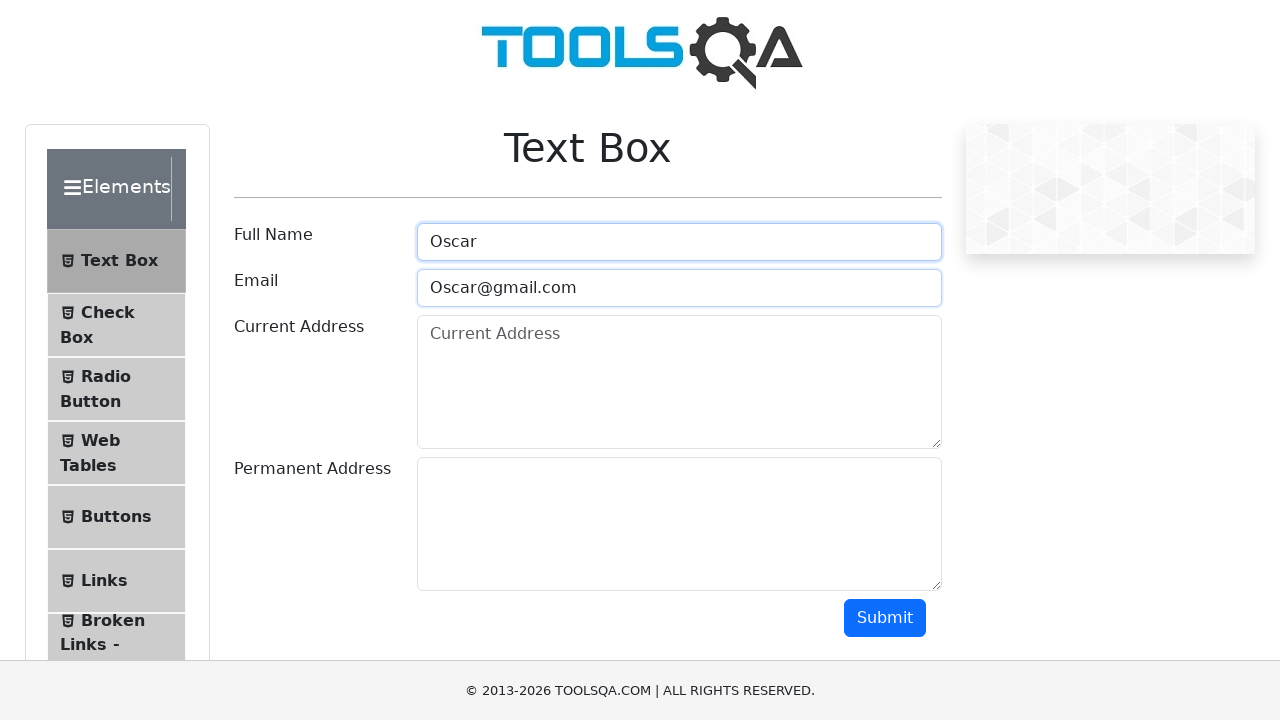

Filled in current address field with 'calle23' on #currentAddress
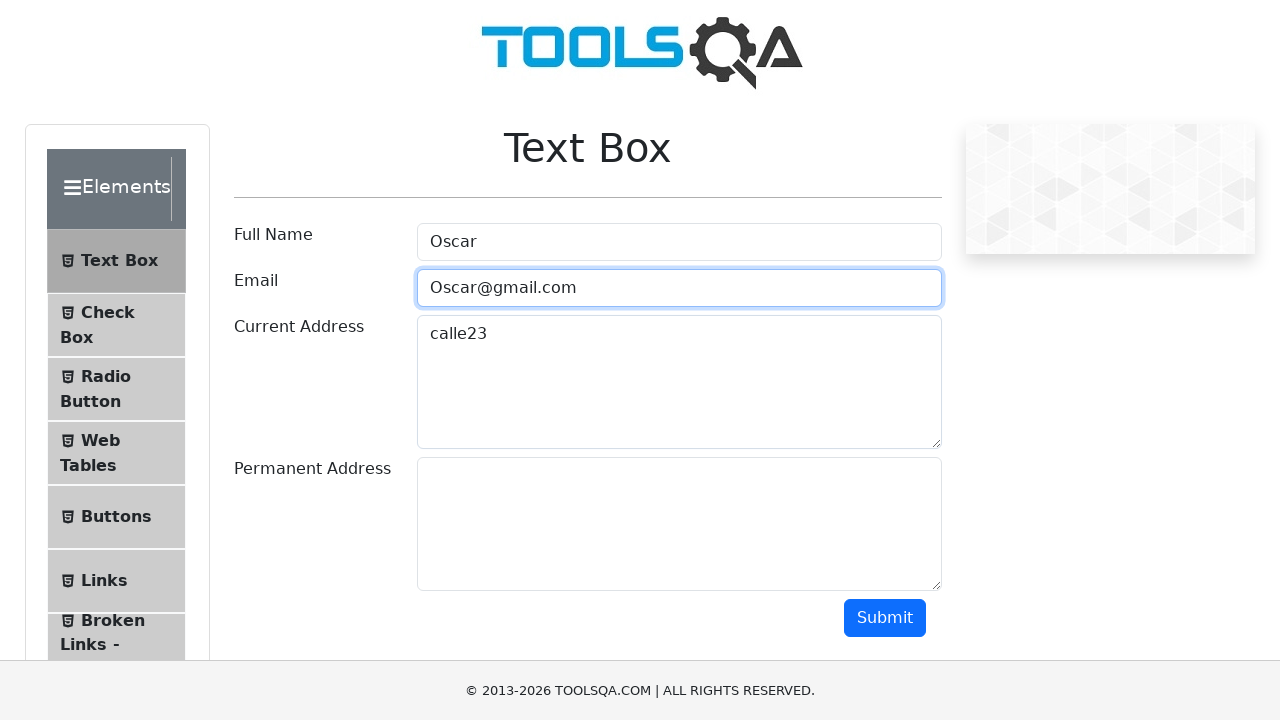

Clicked Submit button at (885, 618) on #submit
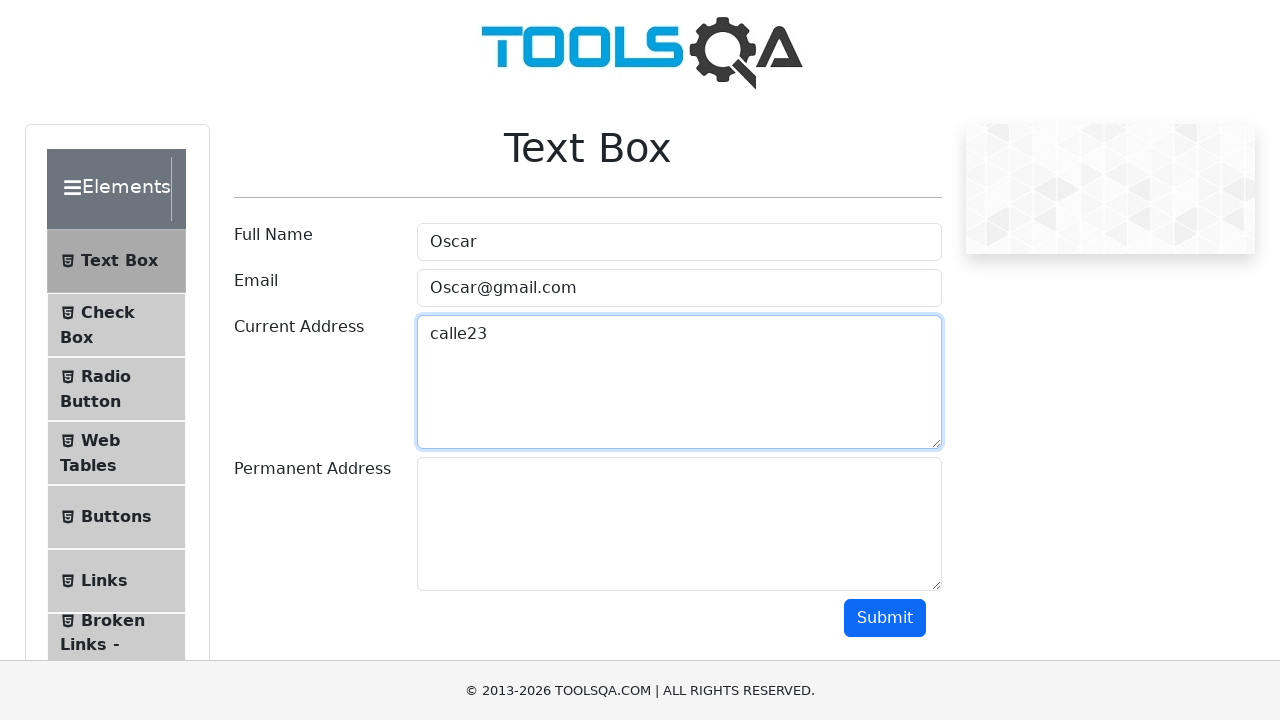

Output section loaded and is visible
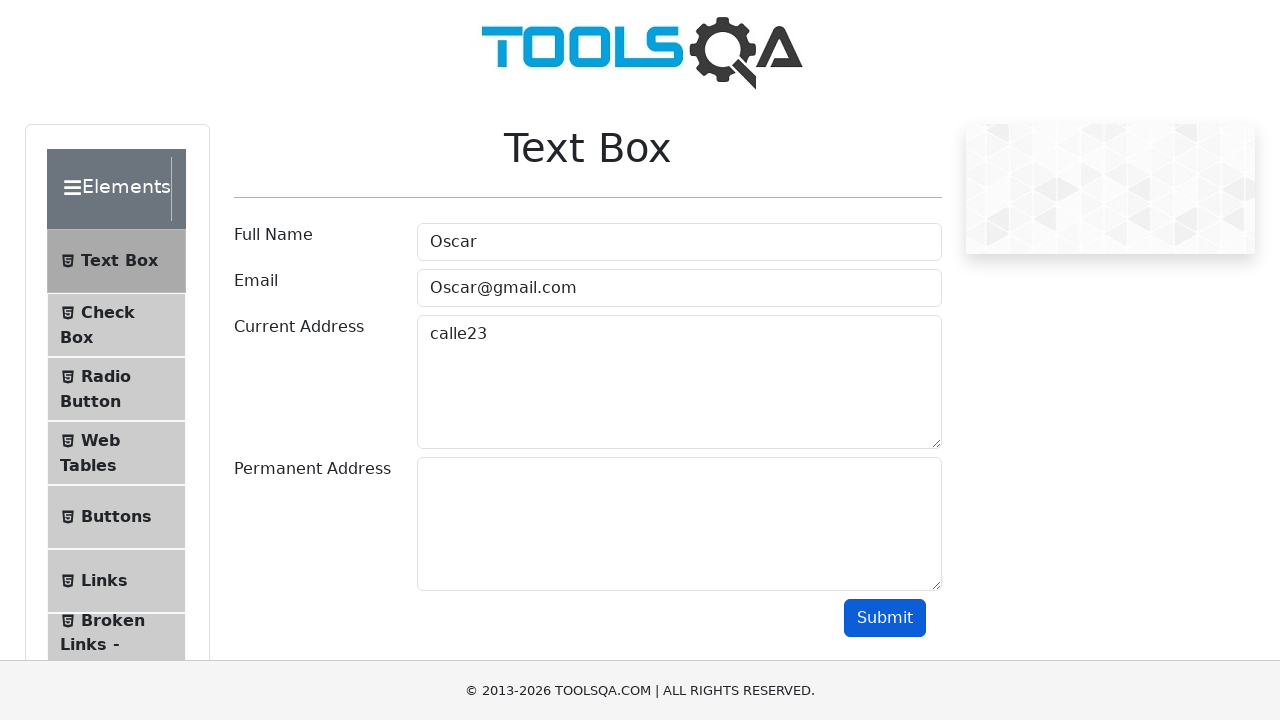

Retrieved name from output
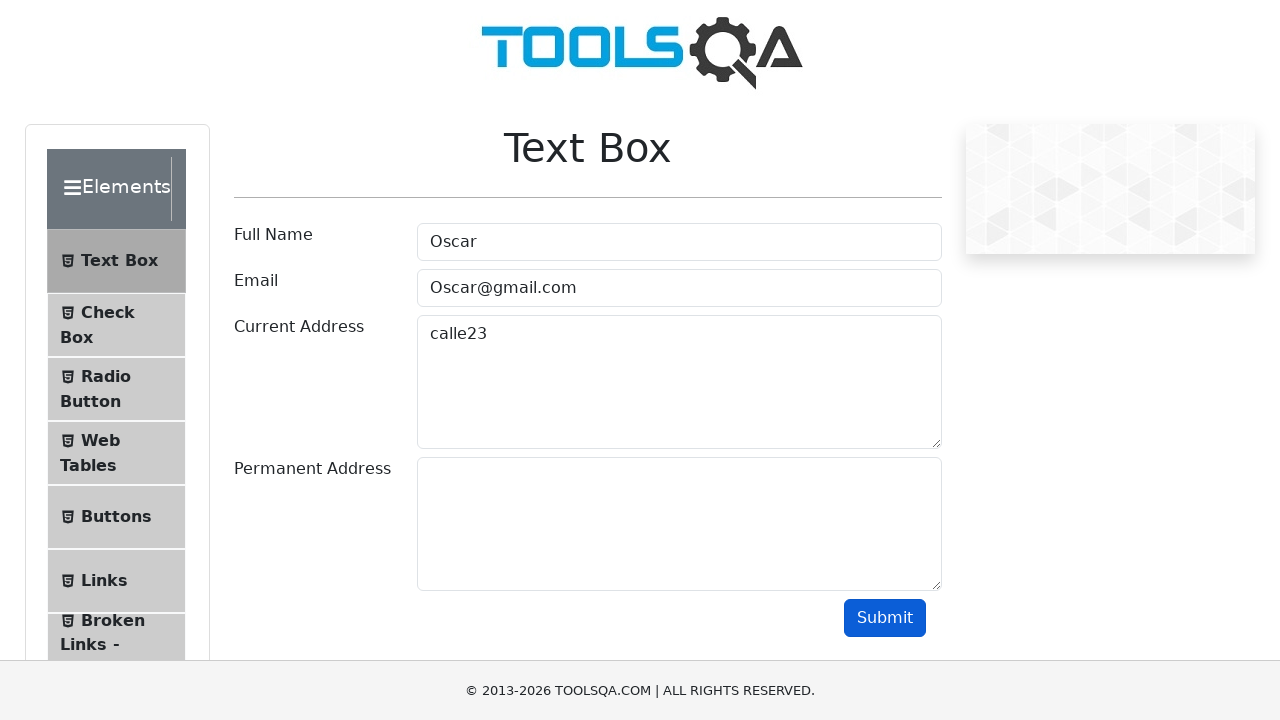

Retrieved email from output
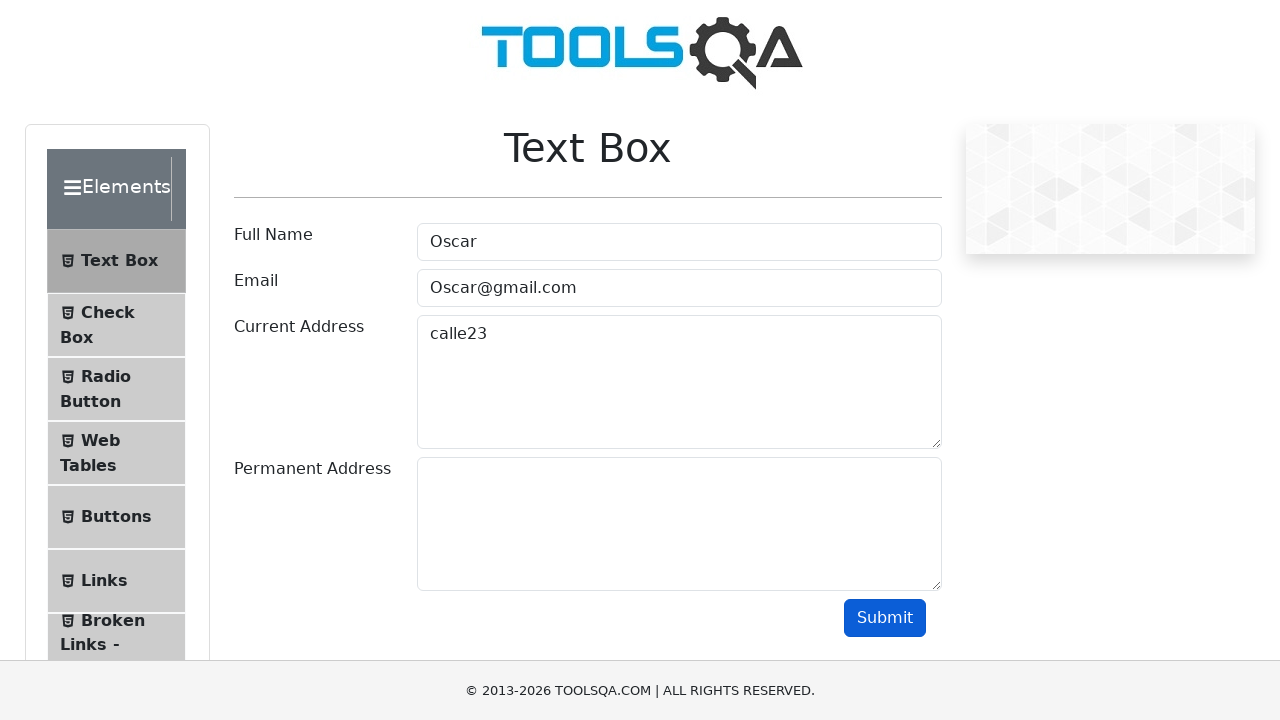

Retrieved current address from output
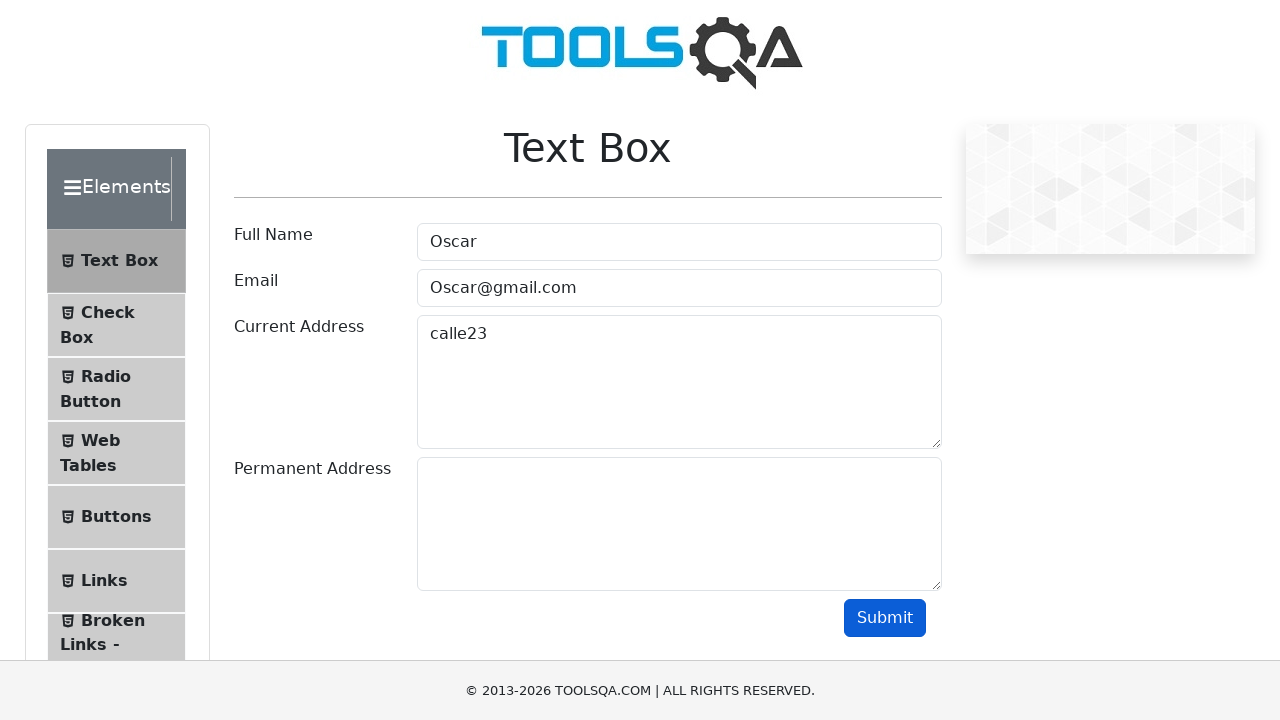

Verified that 'Oscar' is present in output name
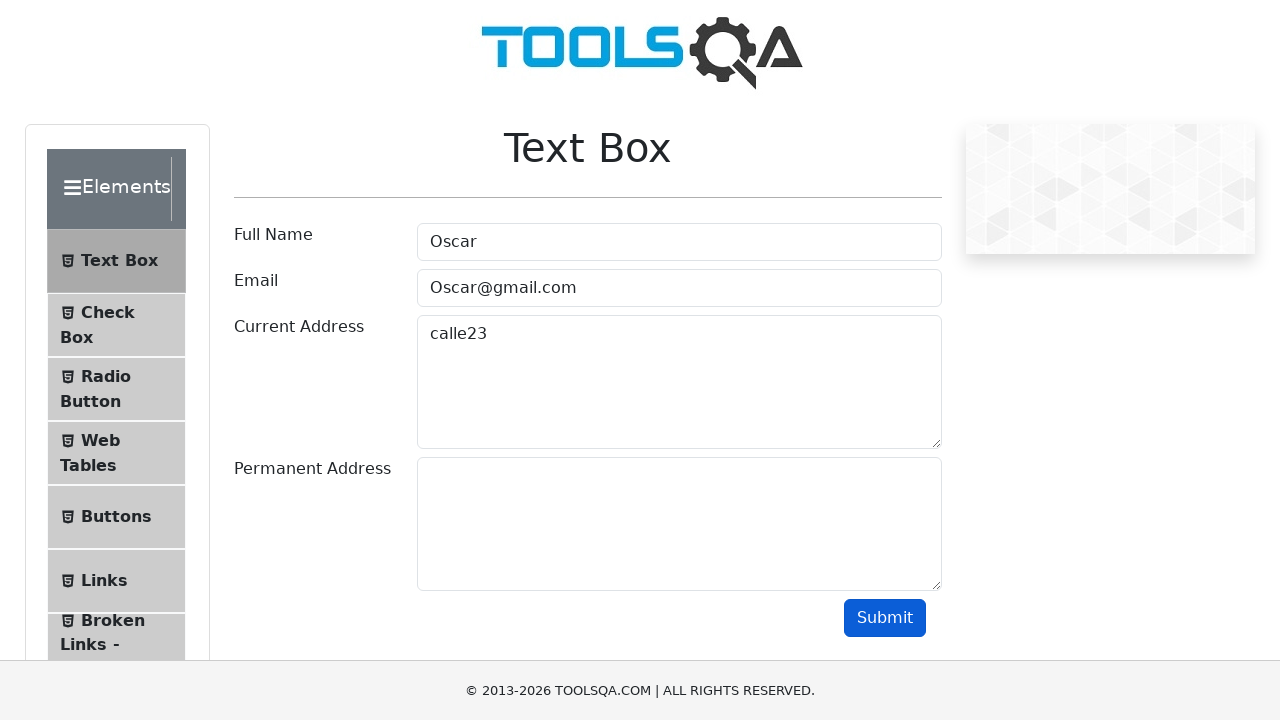

Verified that 'Oscar@gmail.com' is present in output email
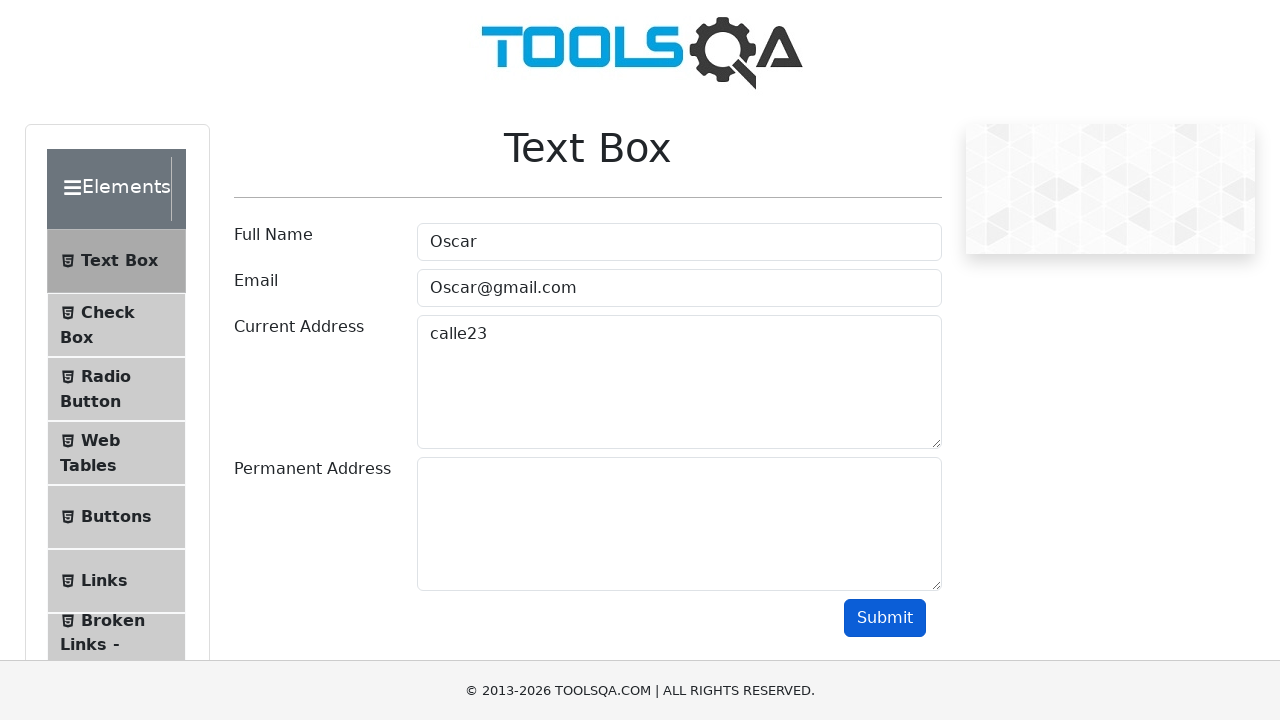

Verified that 'calle23' is present in output address
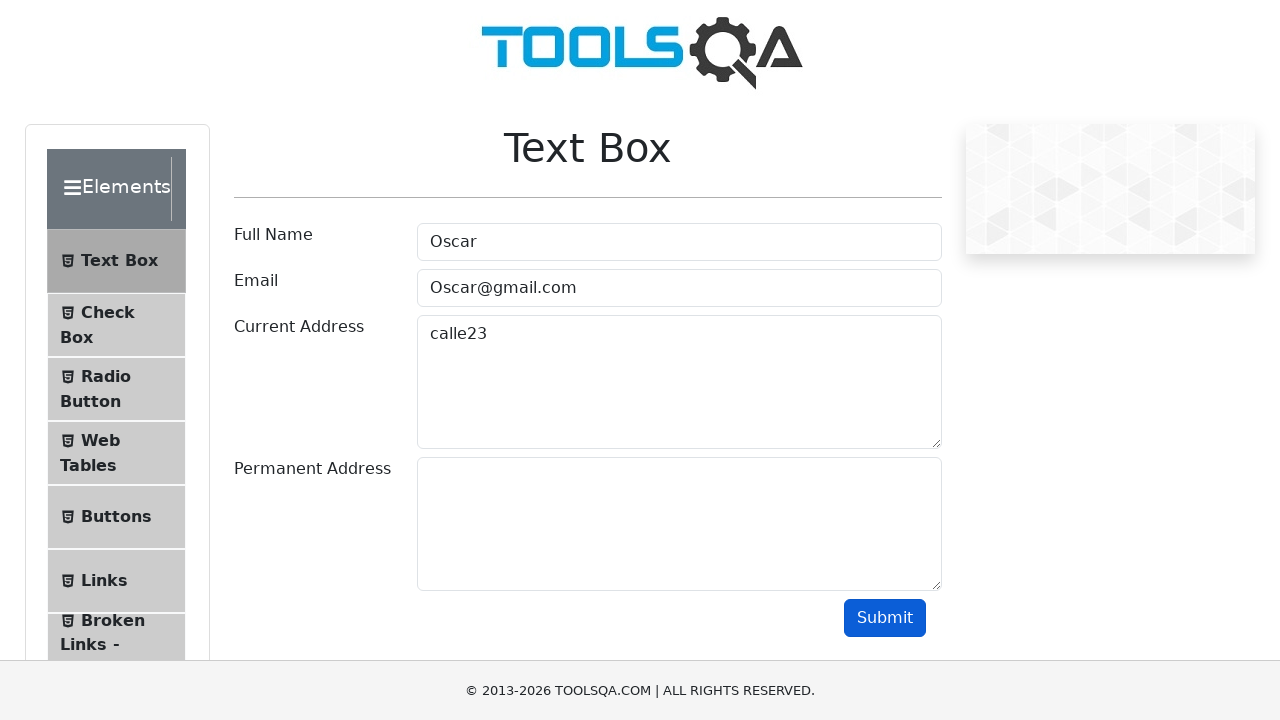

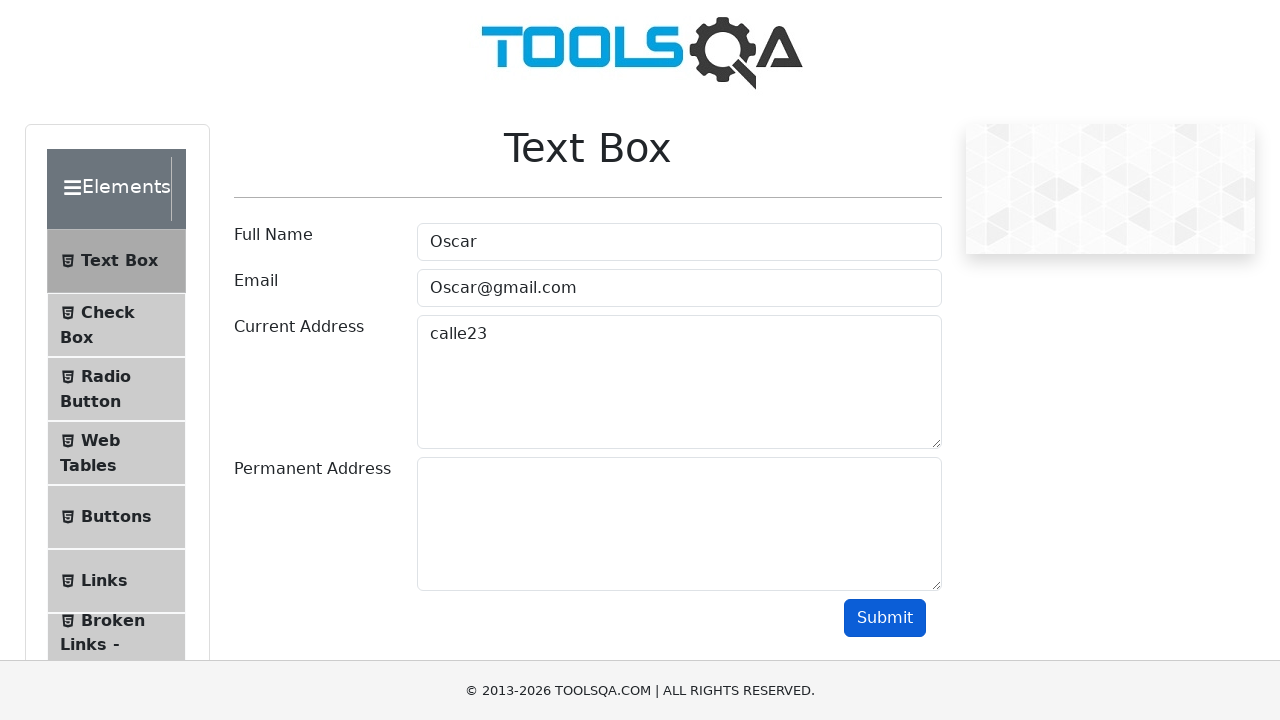